Tests web table interaction by verifying table dimensions (4 columns, 5 rows) and selecting multiple product checkboxes including Smartwatch, Laptop, Tablet, and Wireless Earbuds

Starting URL: https://testautomationpractice.blogspot.com/

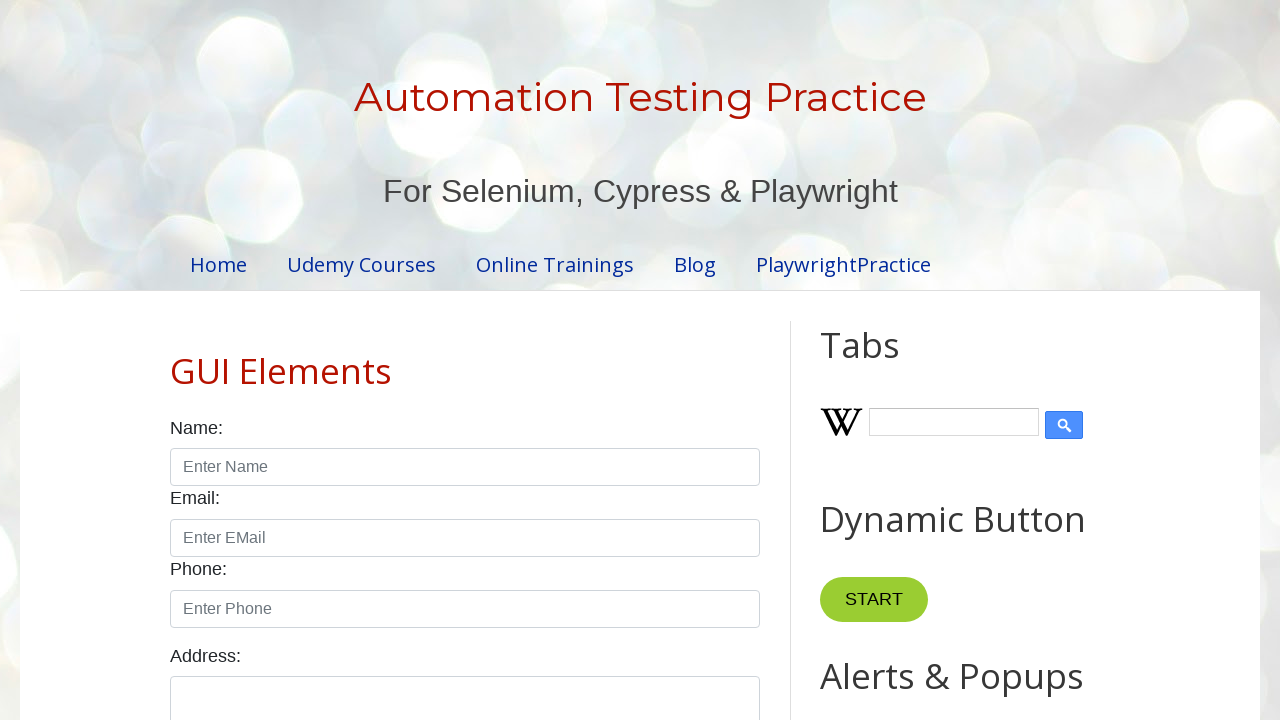

Located product table element
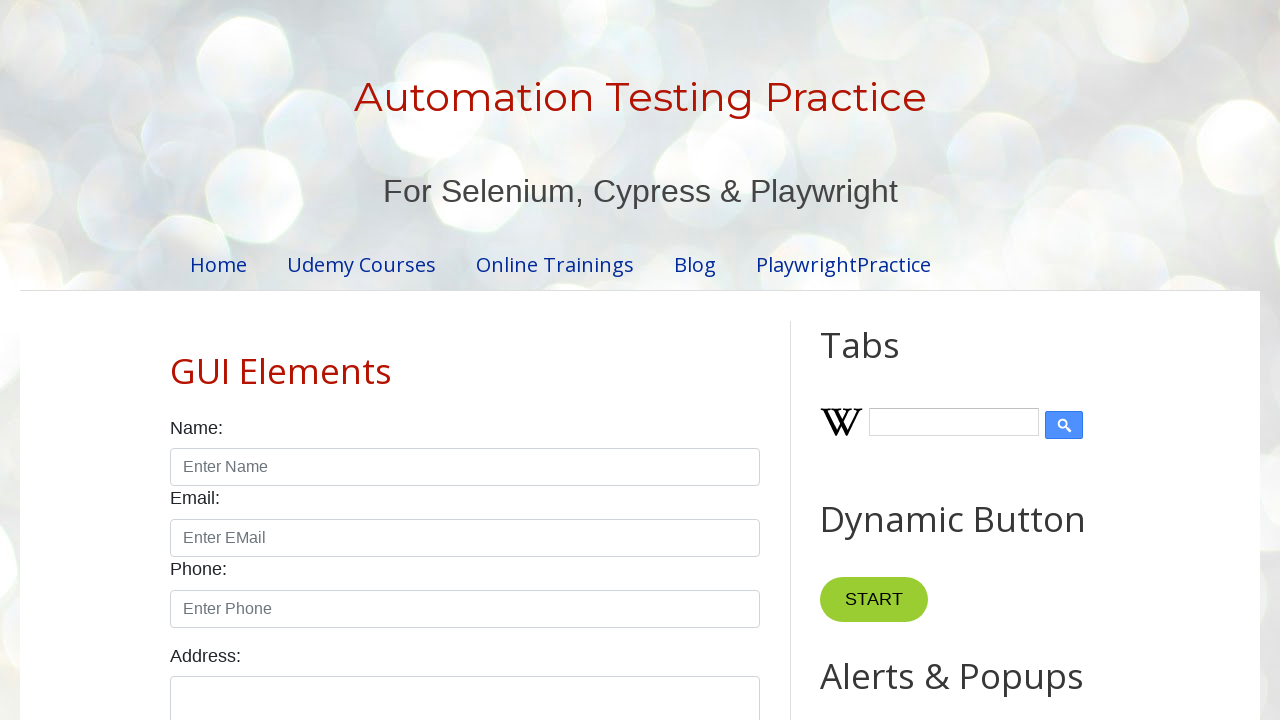

Counted table columns
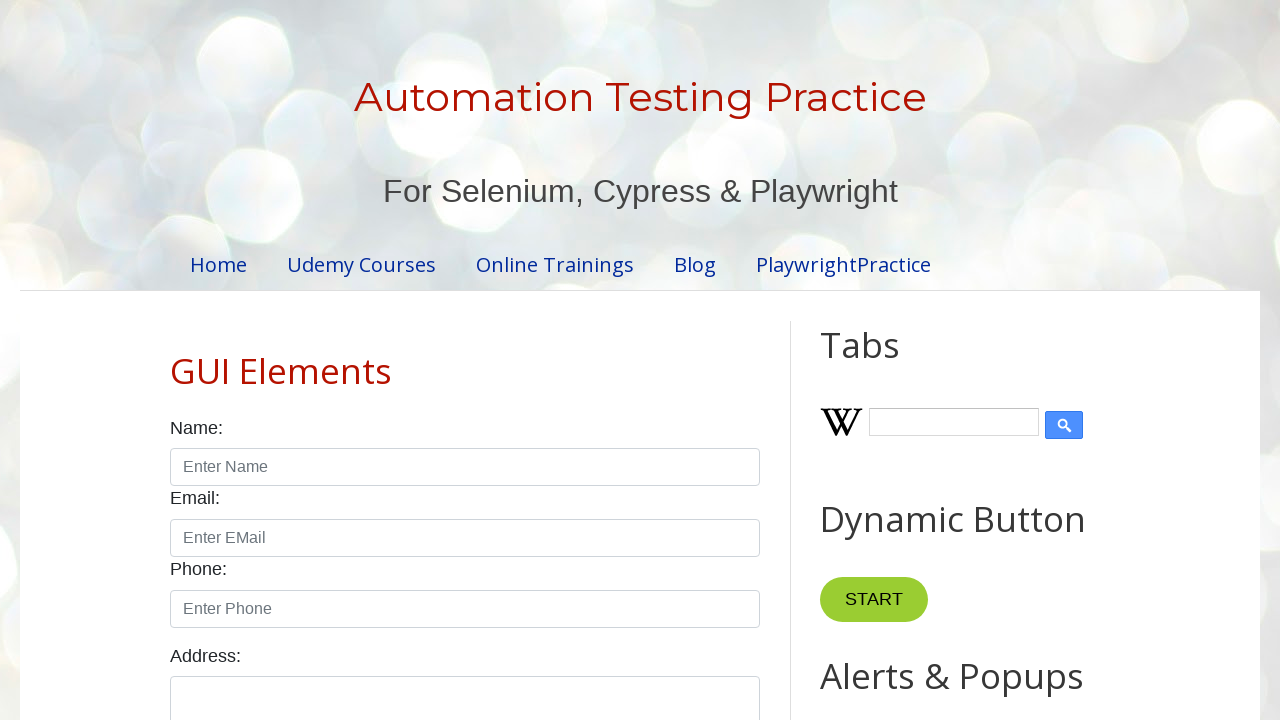

Verified table has 4 columns
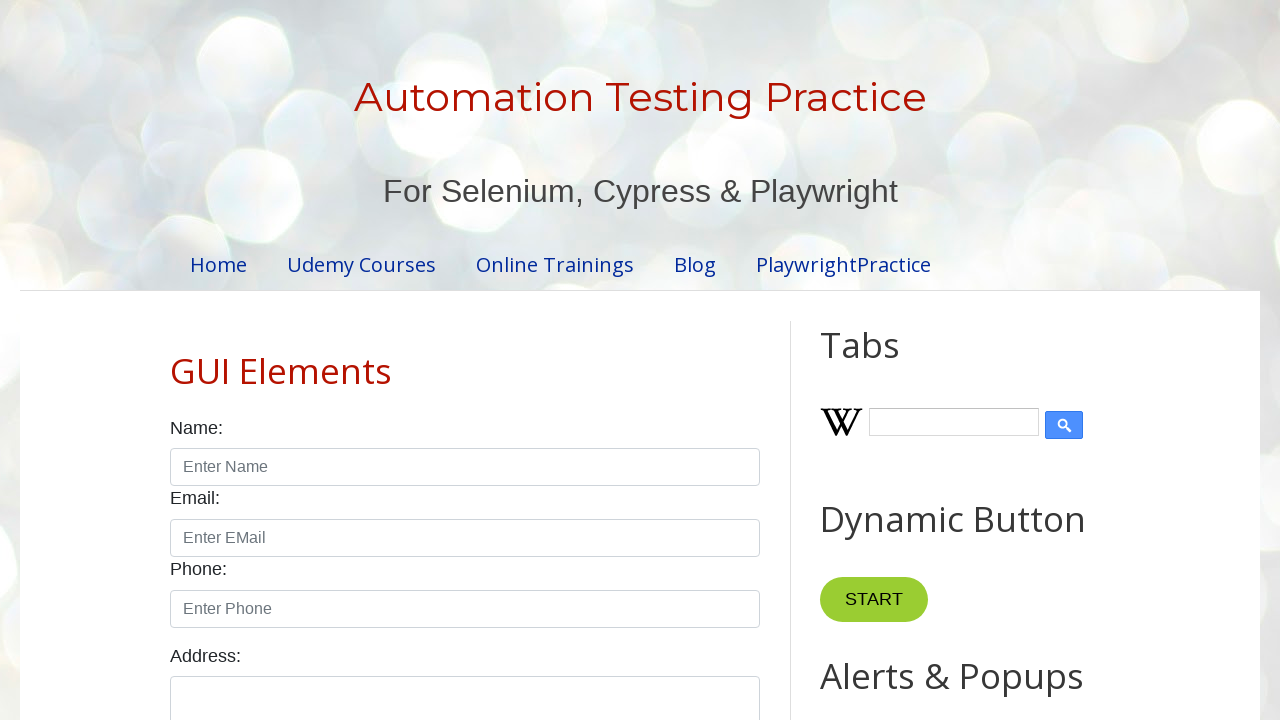

Counted table rows
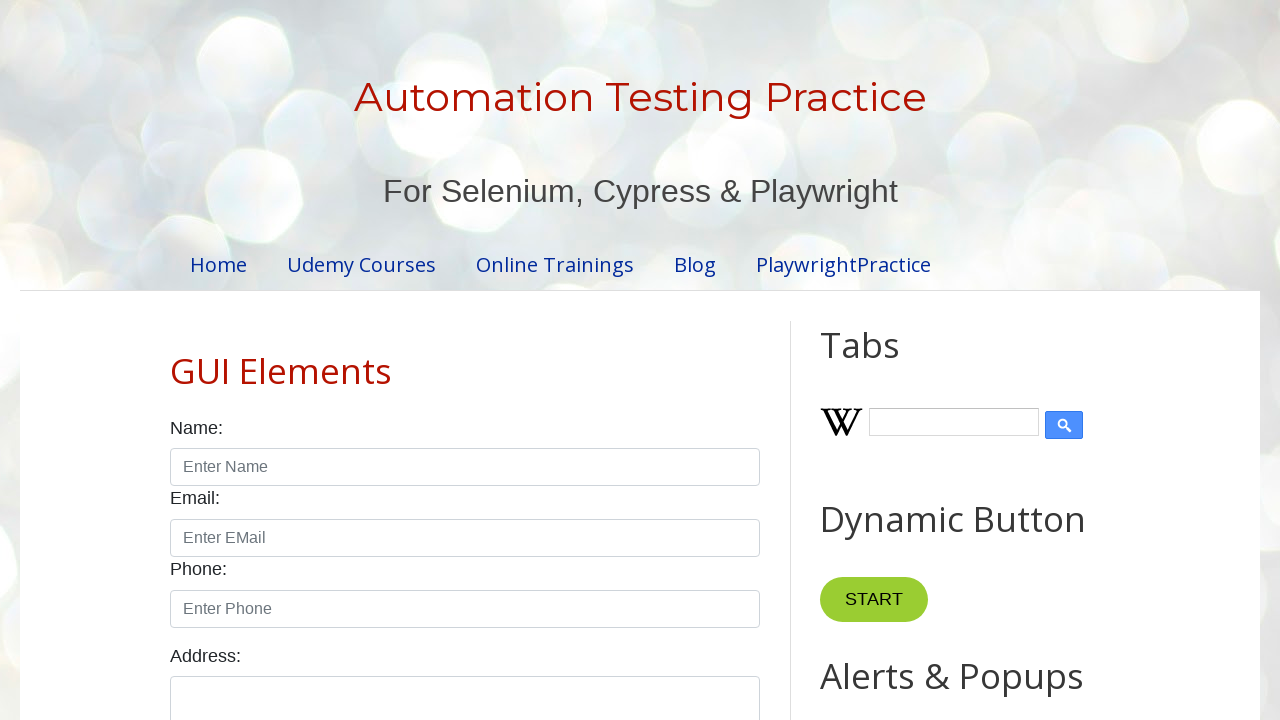

Verified table has 5 rows
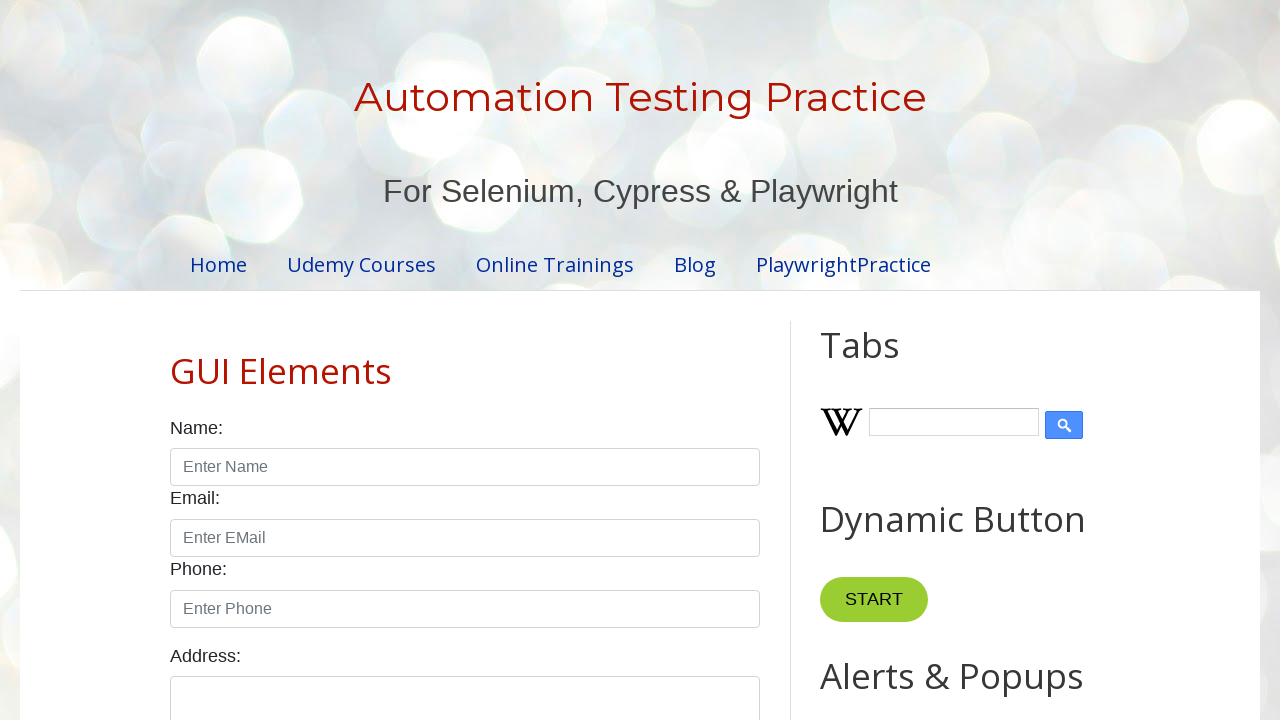

Located Smartwatch product row
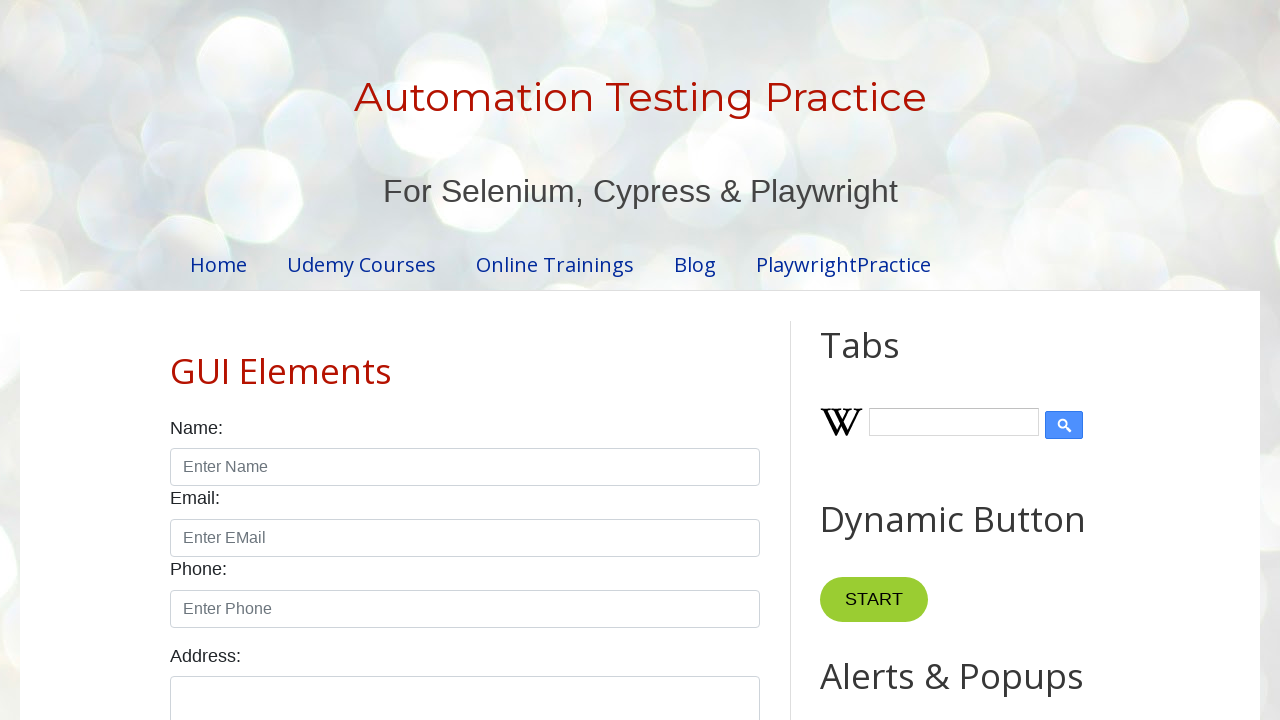

Selected Smartwatch checkbox at (651, 361) on xpath=//*[@id="productTable"] >> tbody tr >> internal:has-text="Smartwatch"i >> 
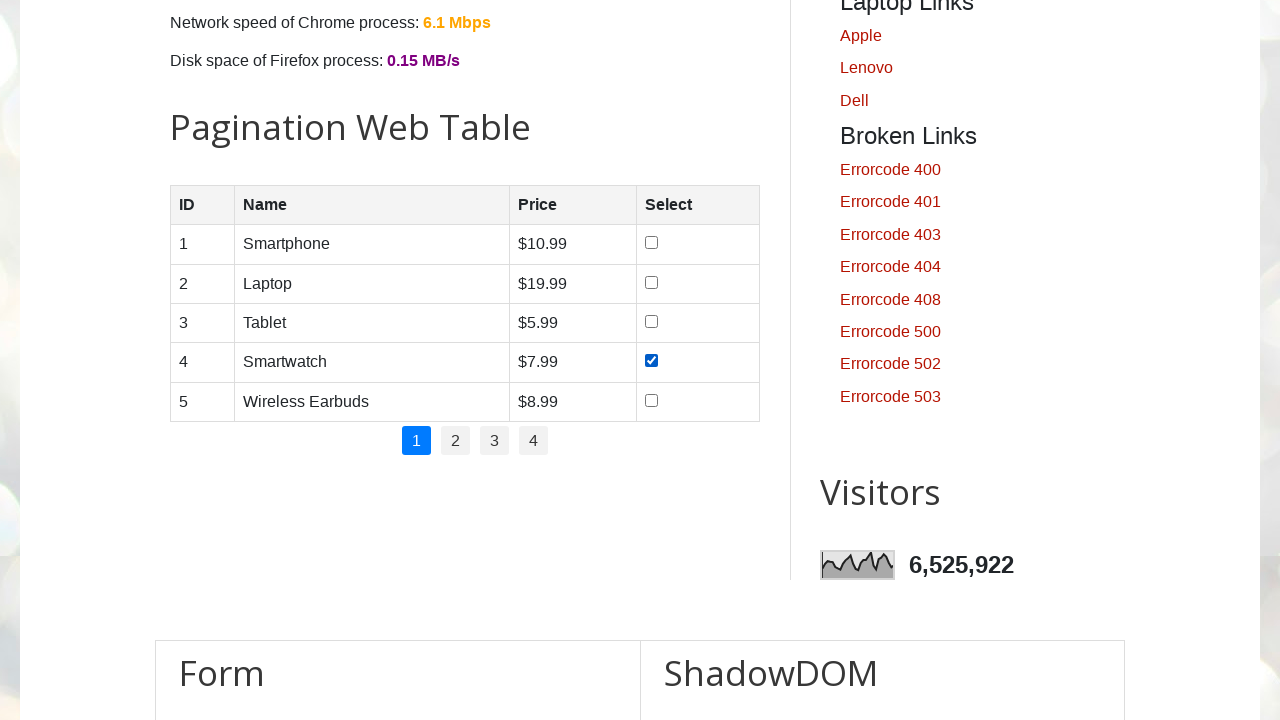

Located Laptop product row
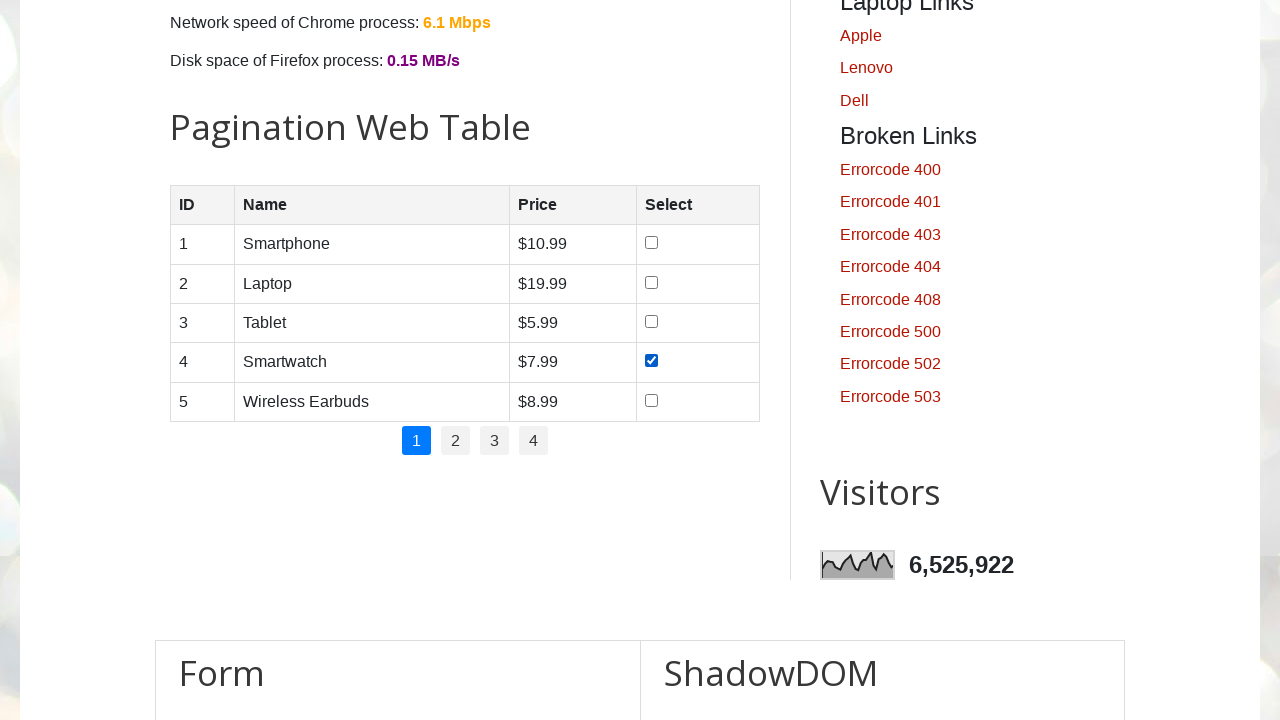

Selected Laptop checkbox at (651, 282) on xpath=//*[@id="productTable"] >> tbody tr >> internal:has-text="Laptop"i >> inte
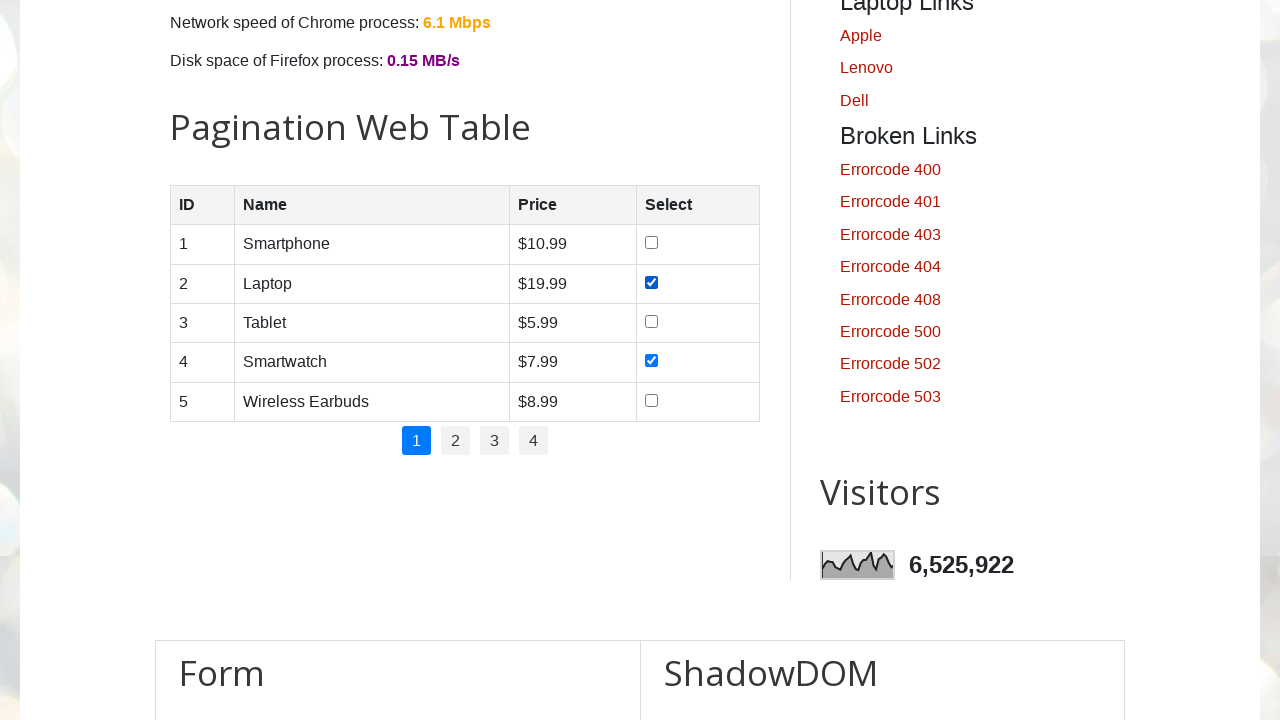

Located Tablet product row
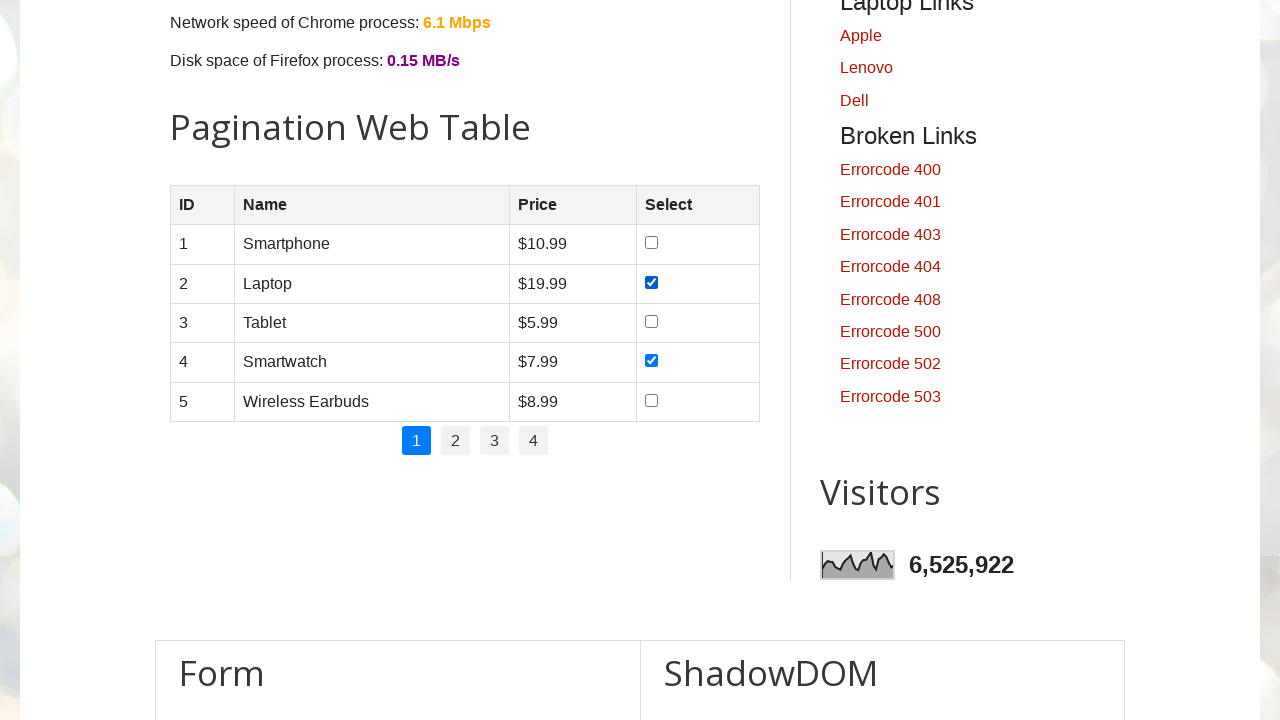

Selected Tablet checkbox at (651, 321) on xpath=//*[@id="productTable"] >> tbody tr >> internal:has-text="Tablet"i >> inte
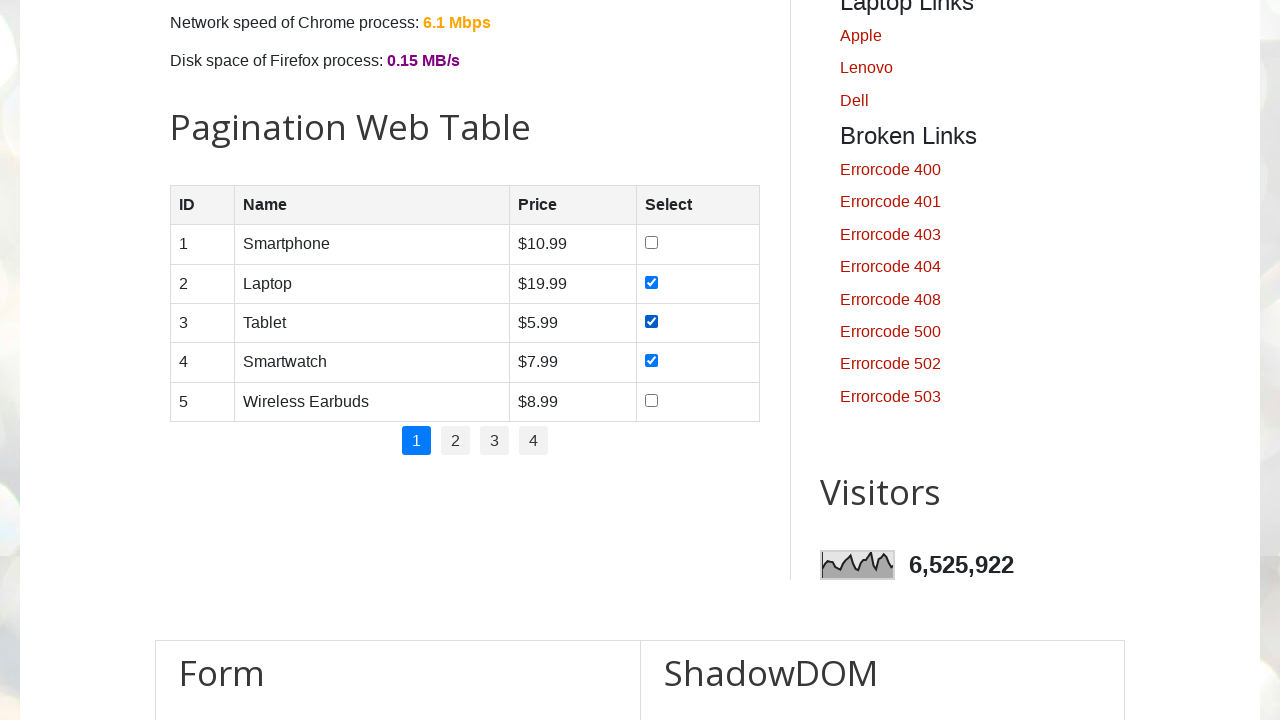

Located Wireless Earbuds product row
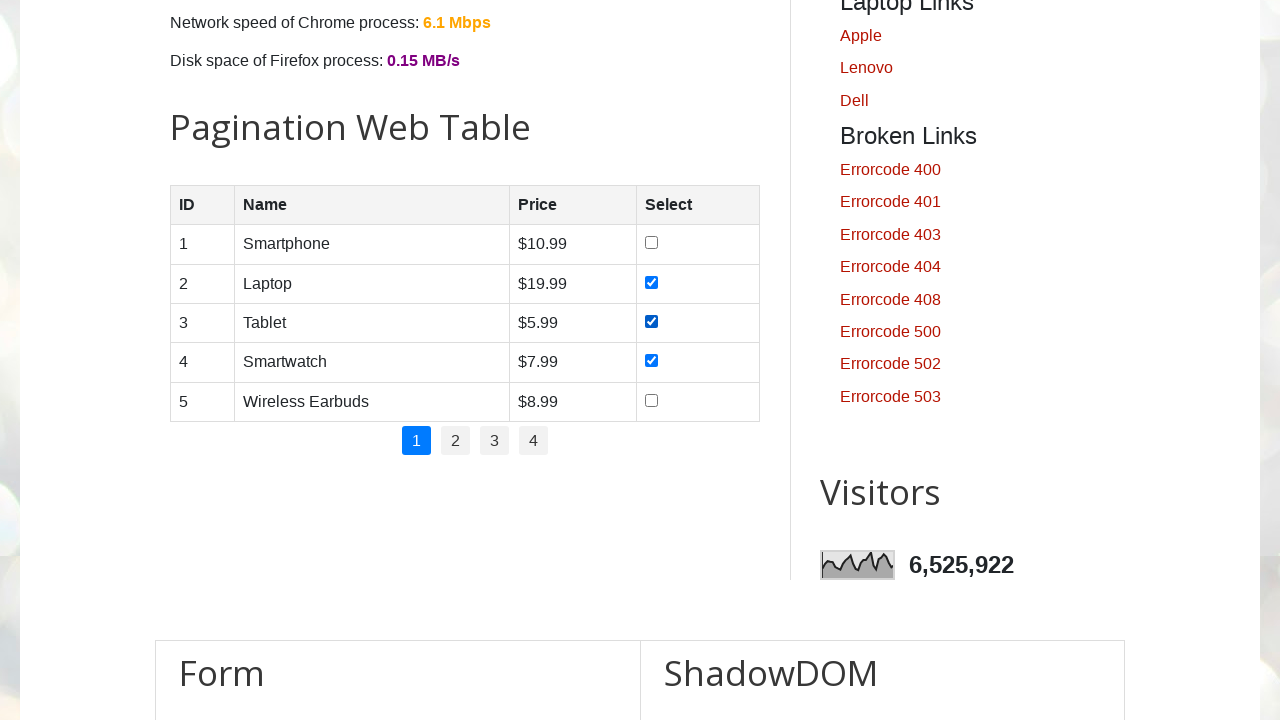

Selected Wireless Earbuds checkbox at (651, 400) on xpath=//*[@id="productTable"] >> tbody tr >> internal:has-text="Wireless Earbuds
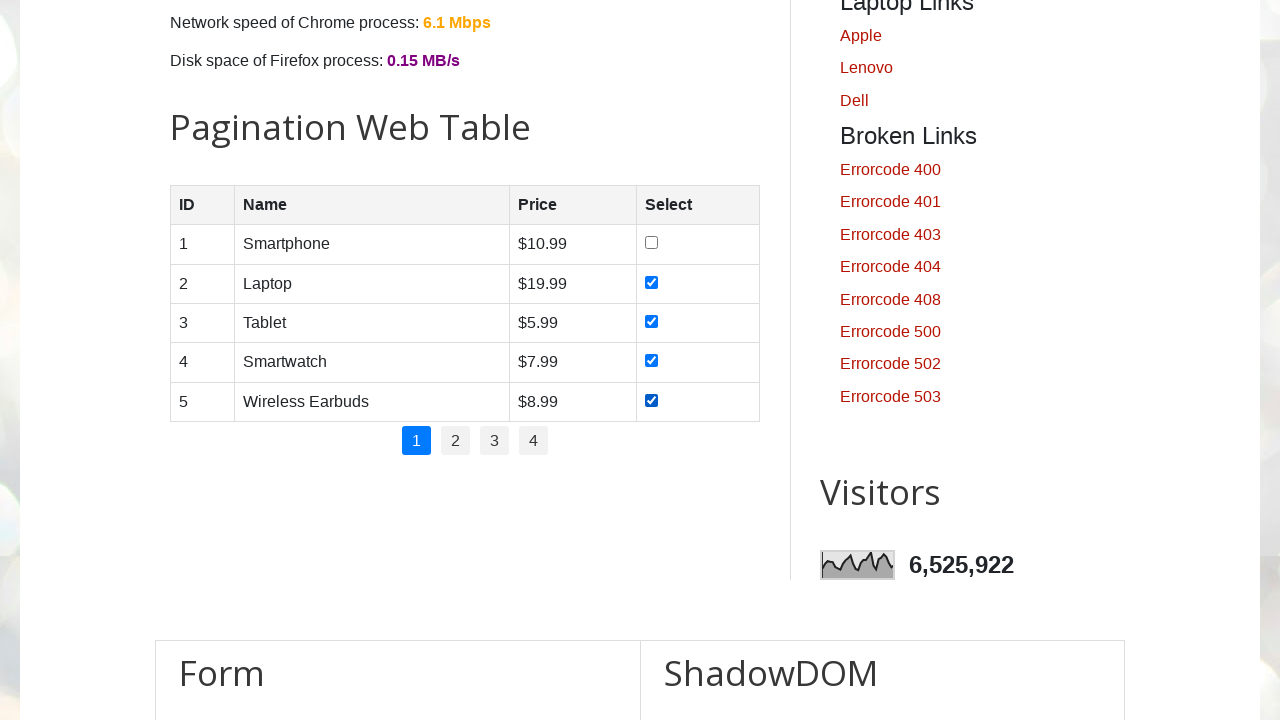

Waited 2 seconds to observe all selections
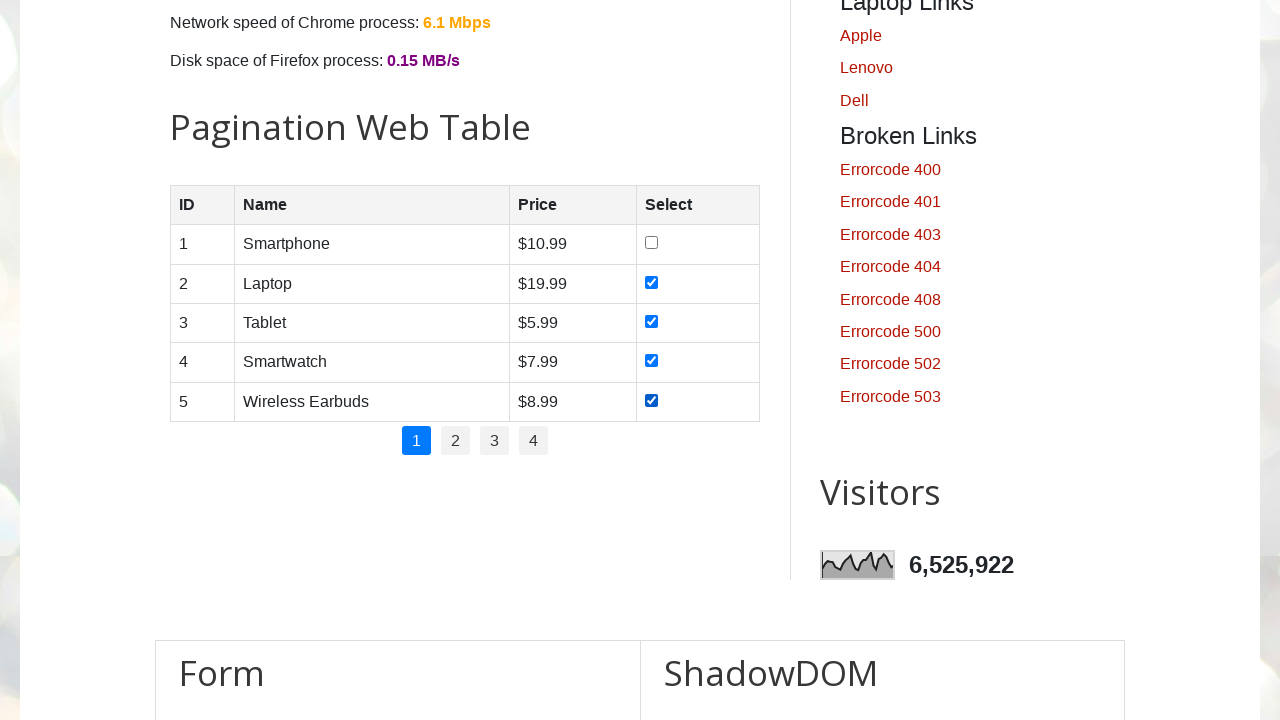

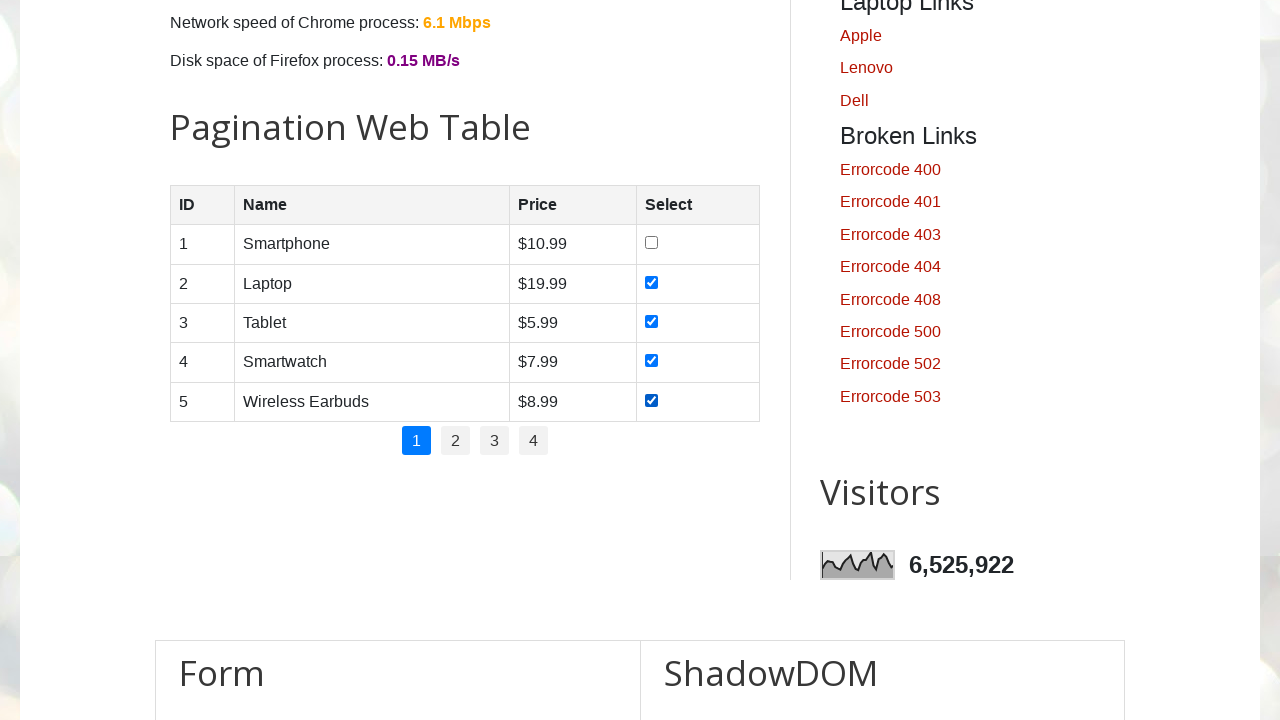